Tests checkbox selection by clicking Option 1 and Option 2 checkboxes

Starting URL: https://trytestingthis.netlify.app/

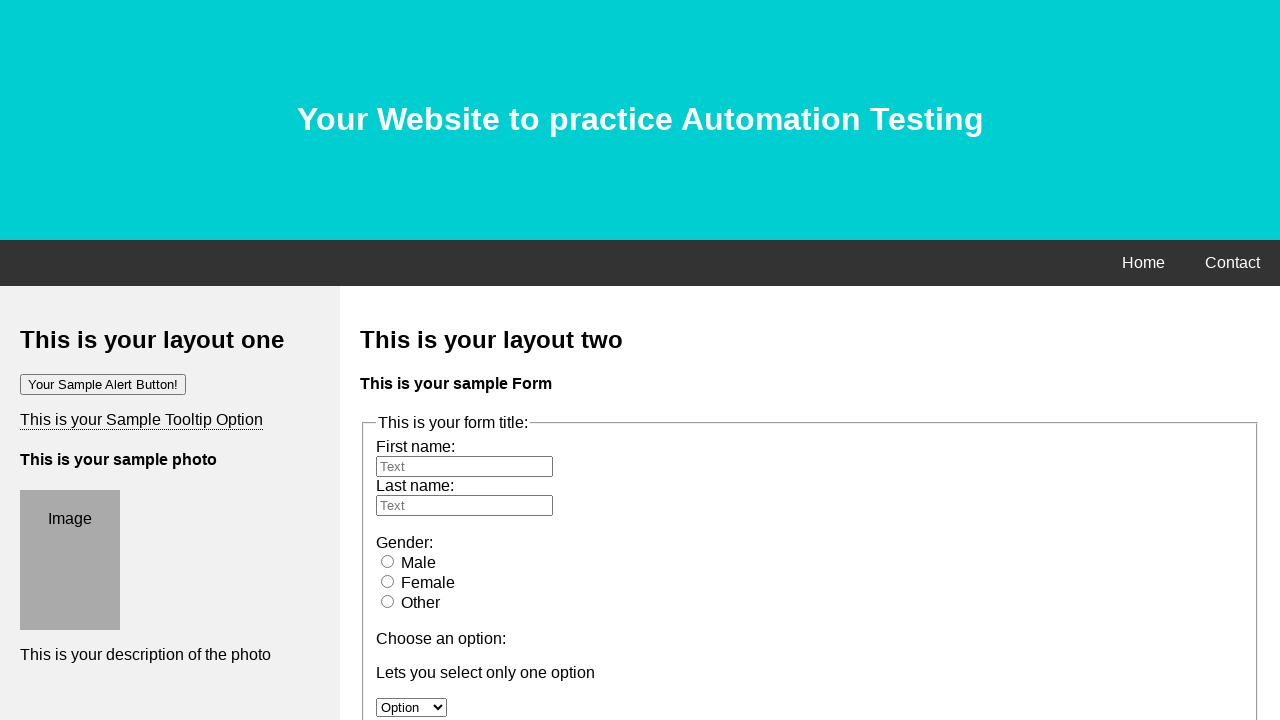

Clicked Option 1 checkbox at (386, 360) on input[type='checkbox'][value='Option 1']
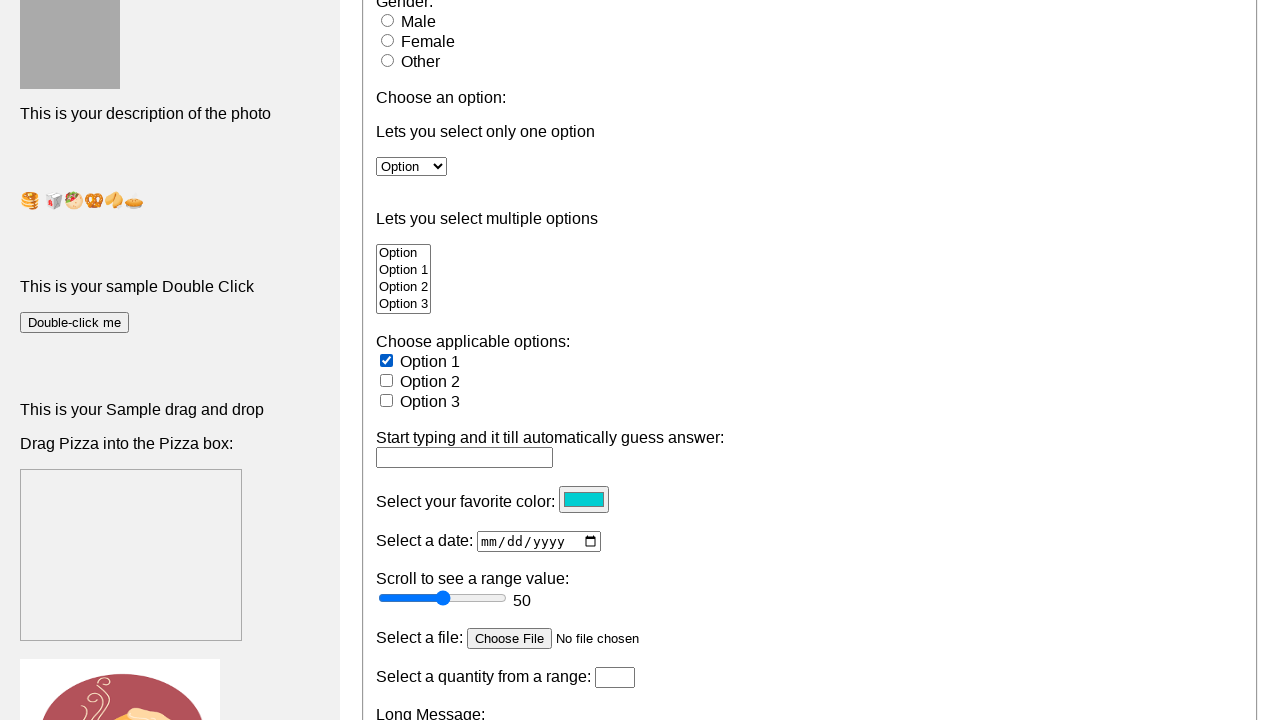

Clicked Option 2 checkbox at (386, 380) on input[type='checkbox'][value='Option 2']
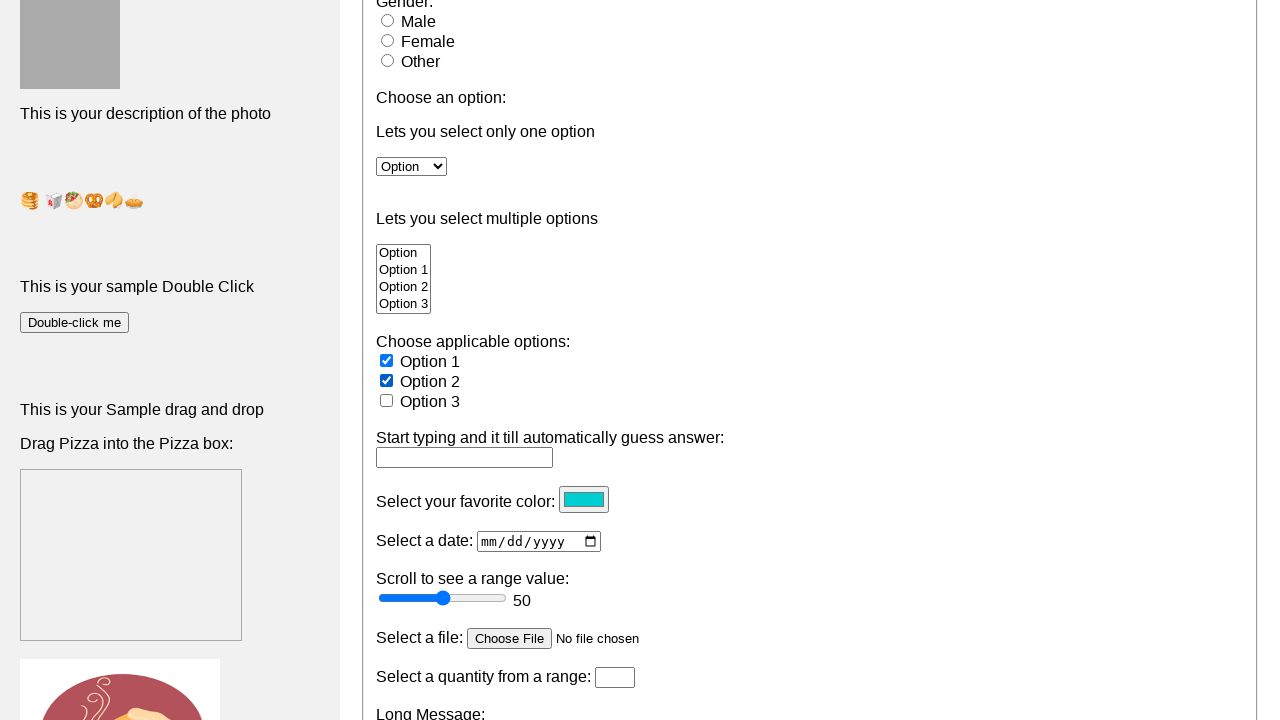

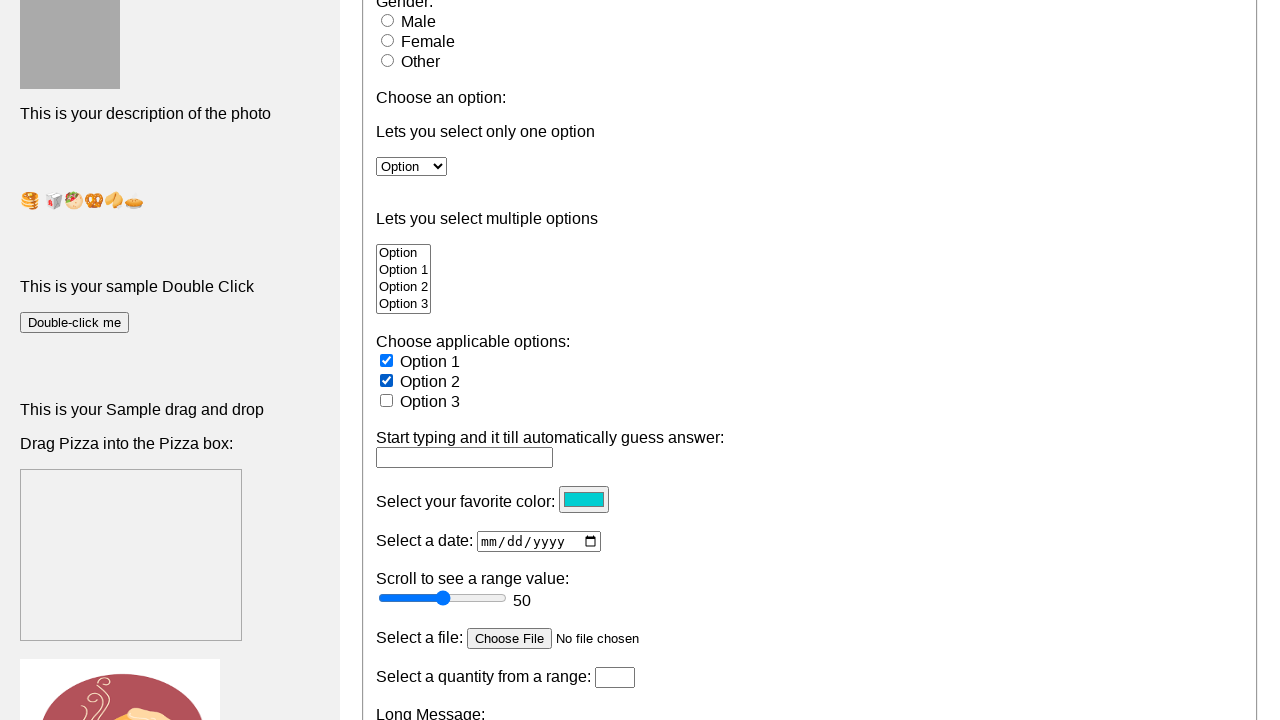